Tests drag and drop functionality by switching to an iframe, then dragging a source element and dropping it onto a target element on the jQuery UI droppable demo page.

Starting URL: https://jqueryui.com/droppable/

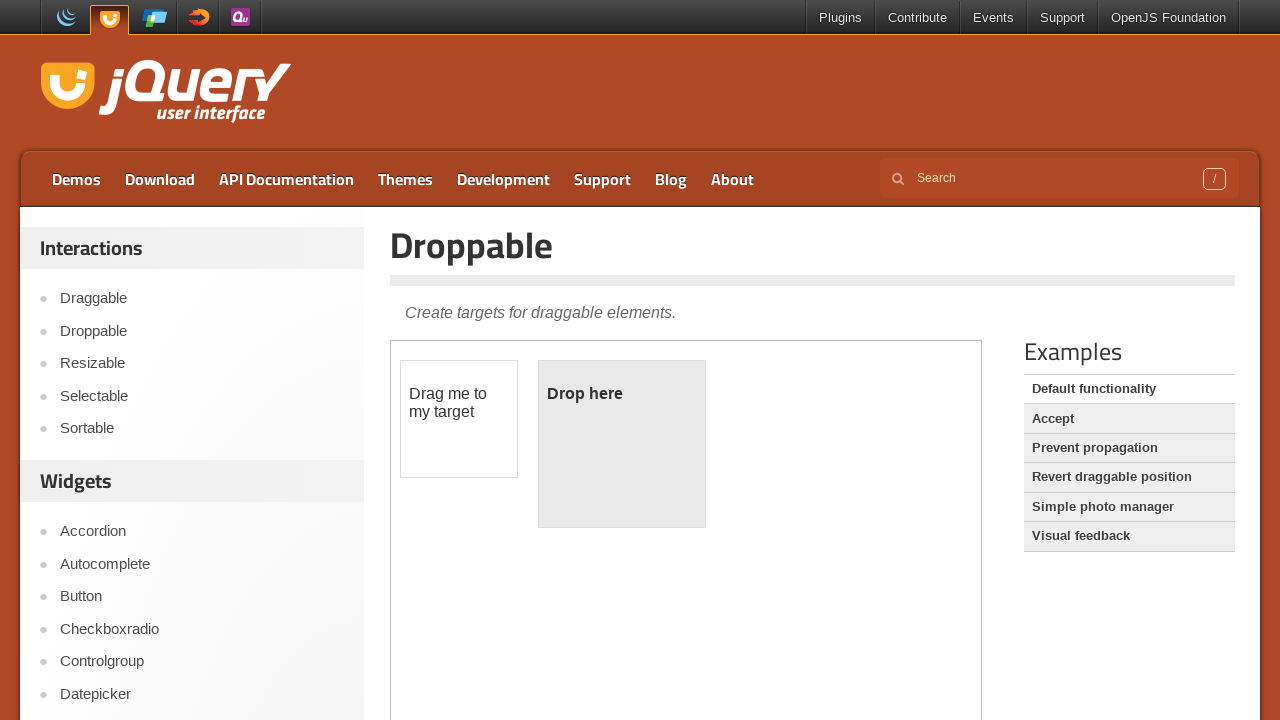

Navigated to jQuery UI droppable demo page
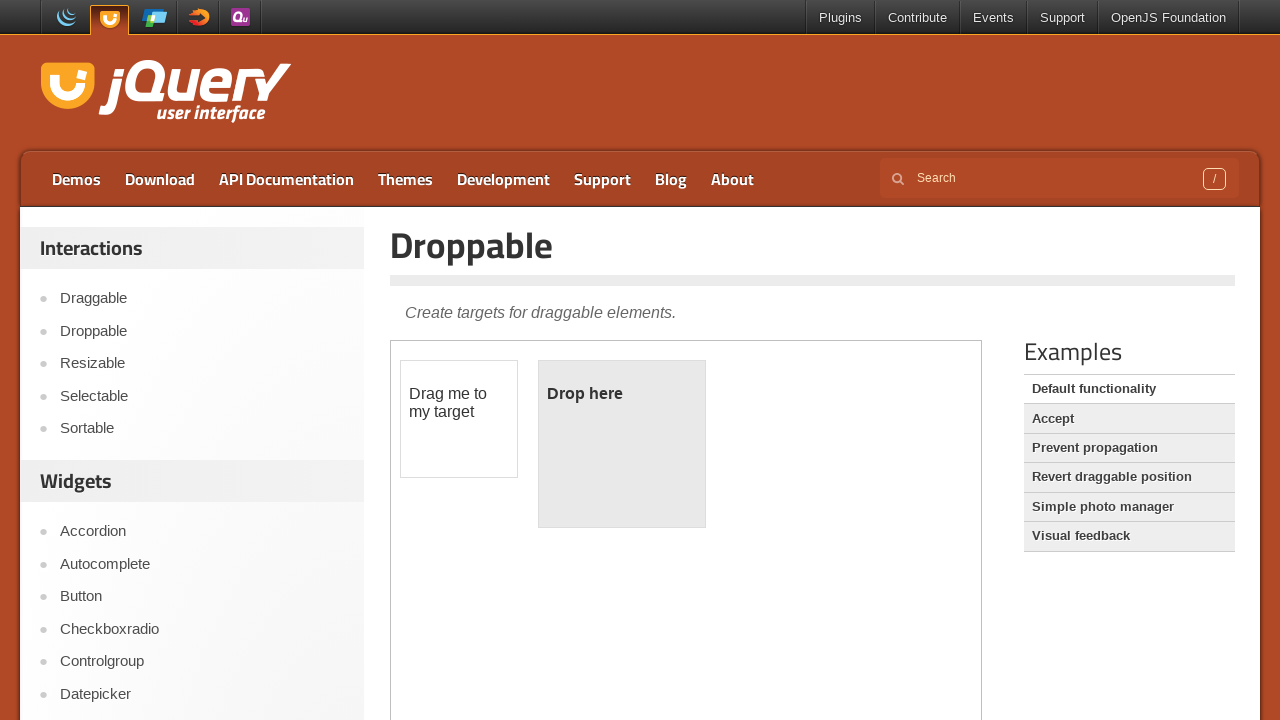

Located the demo iframe containing drag-drop elements
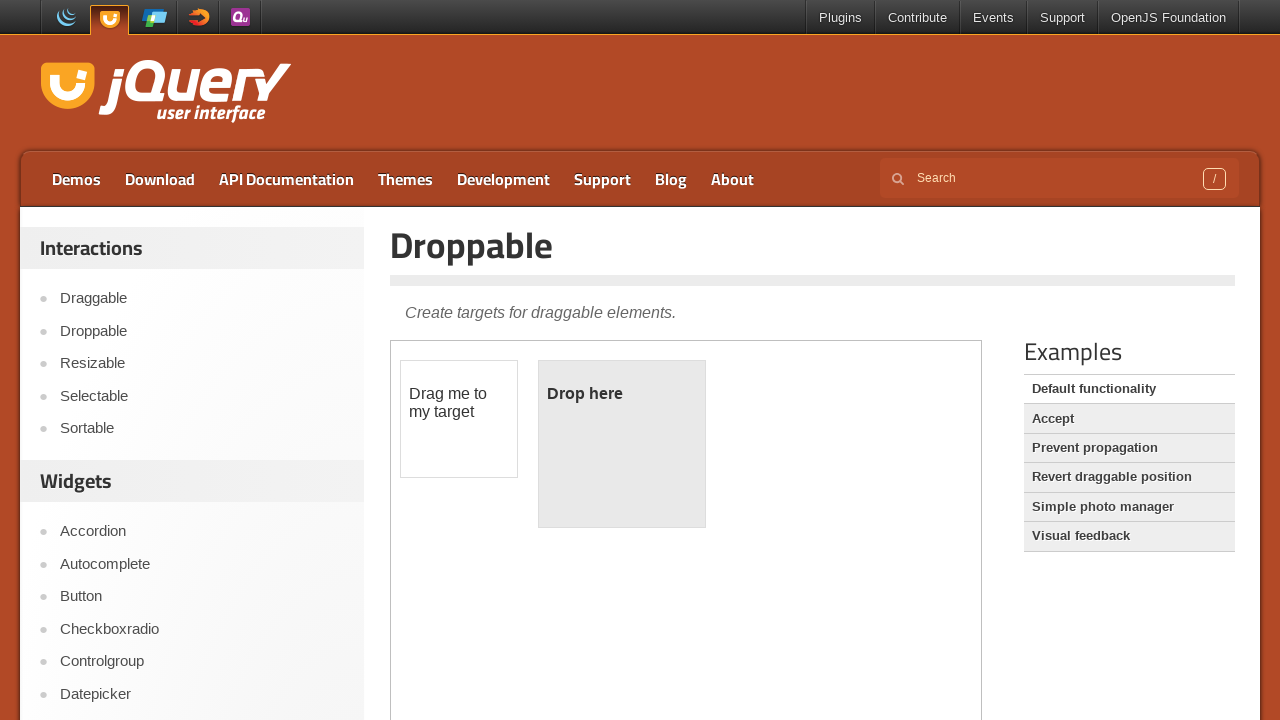

Located the draggable source element
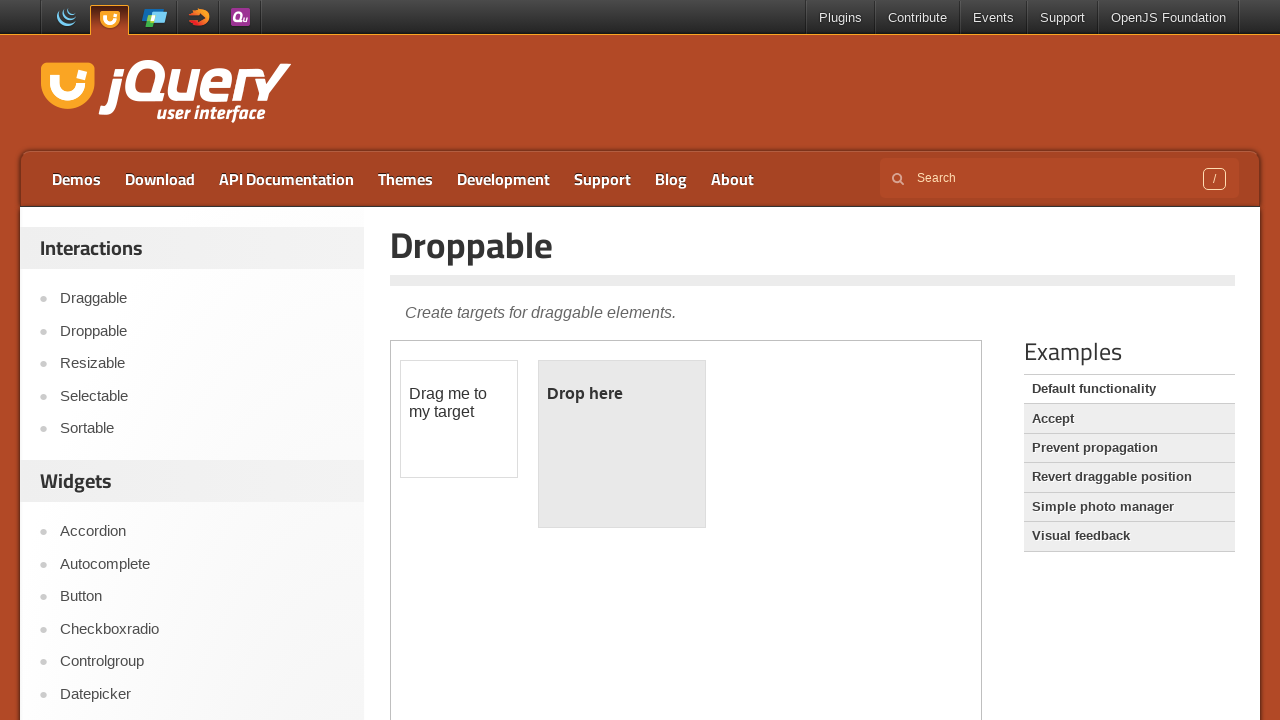

Located the droppable destination element
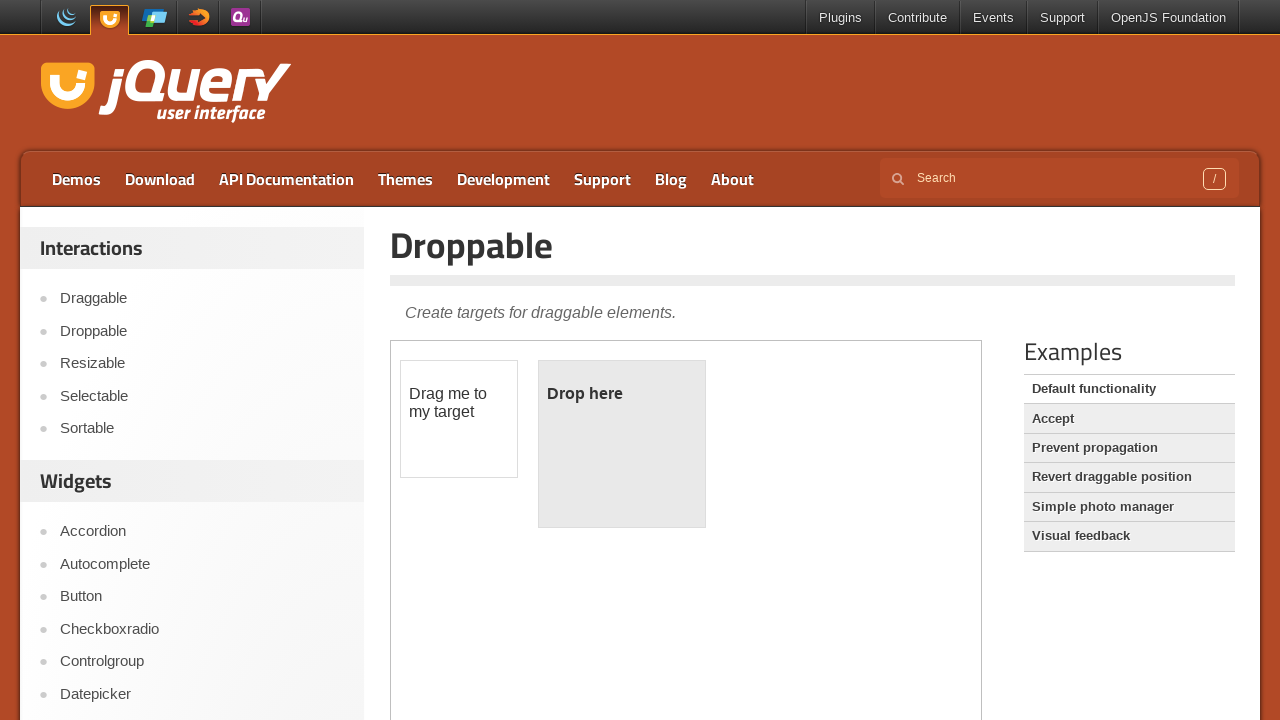

Dragged source element onto destination element at (622, 444)
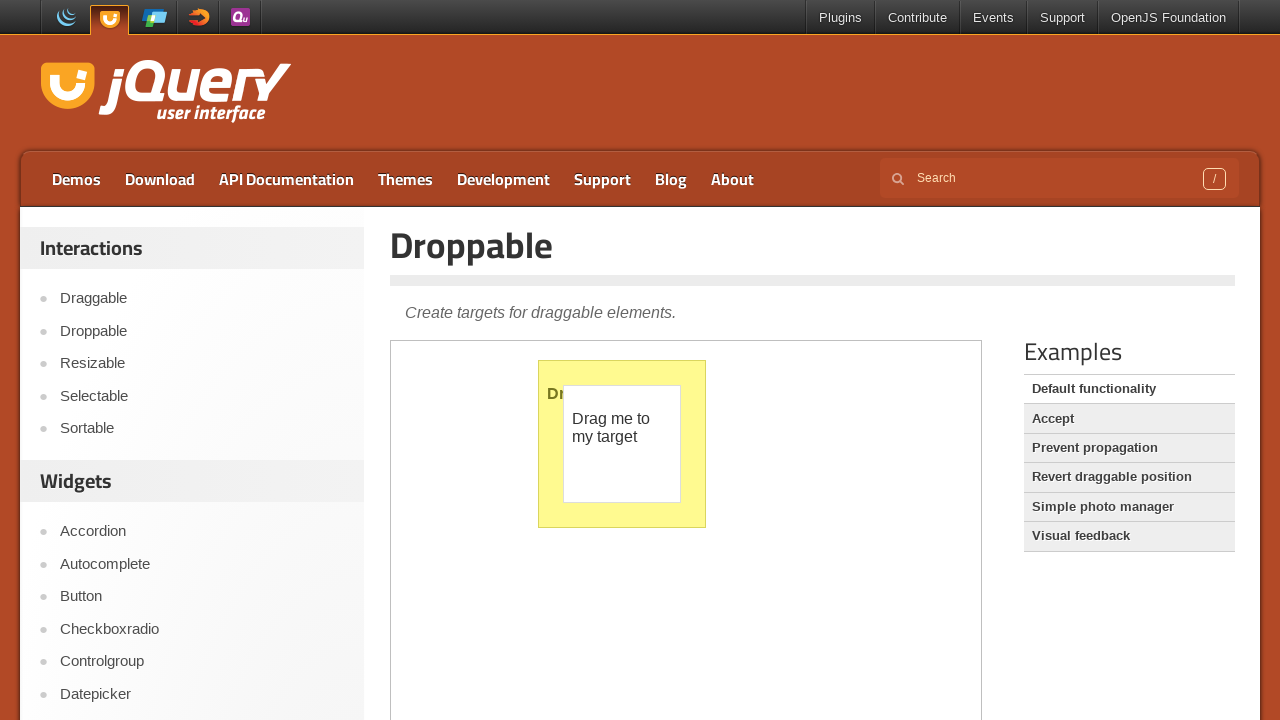

Verified drop was successful - droppable element now shows 'Dropped!'
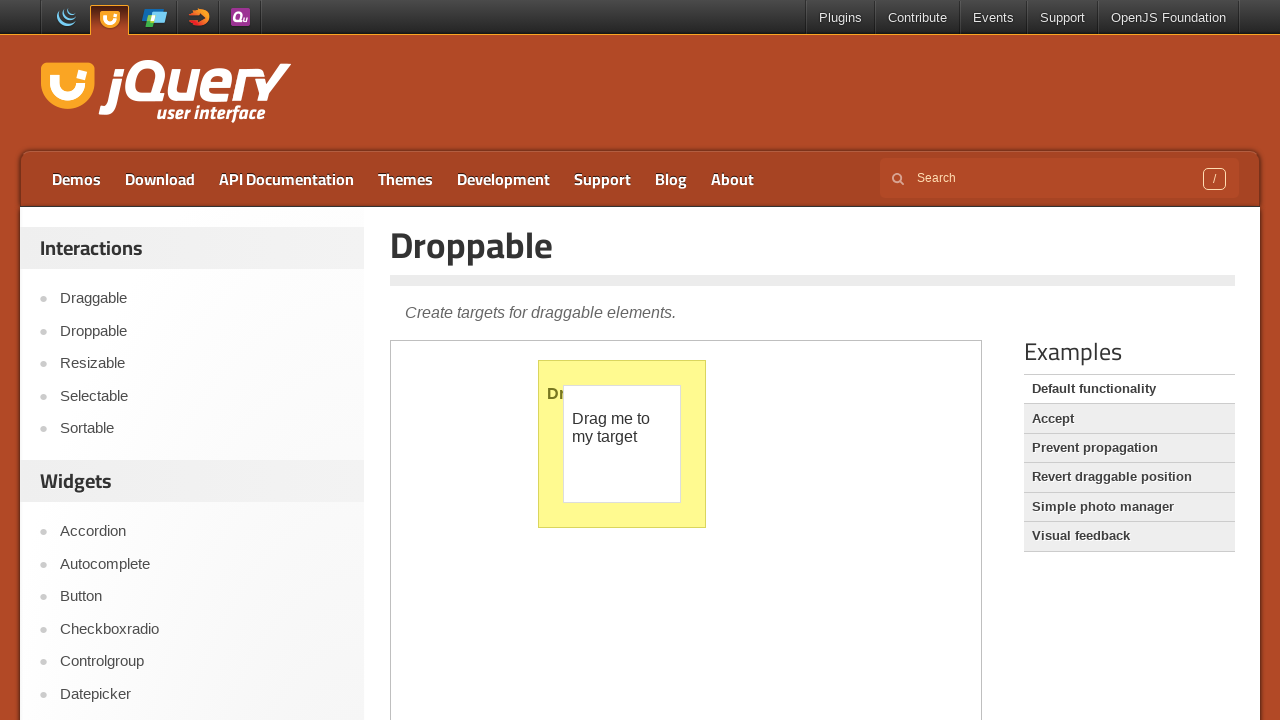

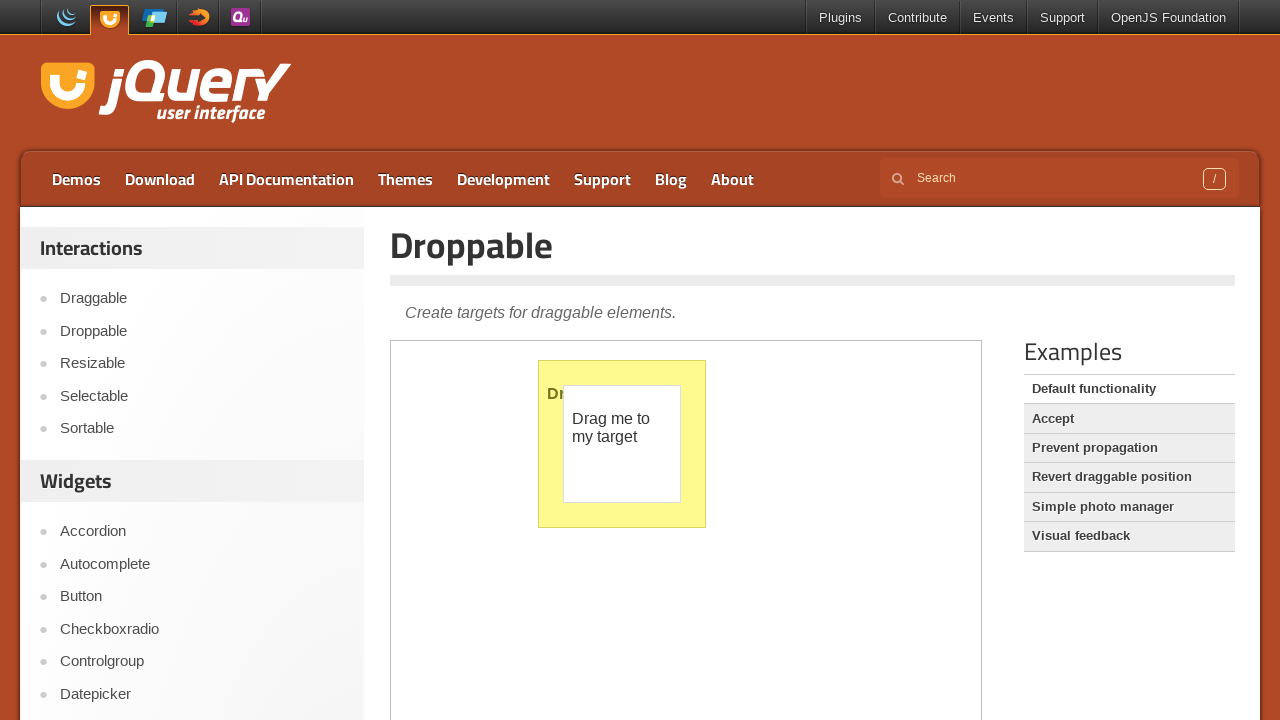